Tests a registration form by filling out required fields and verifying the success message

Starting URL: http://suninjuly.github.io/registration1.html

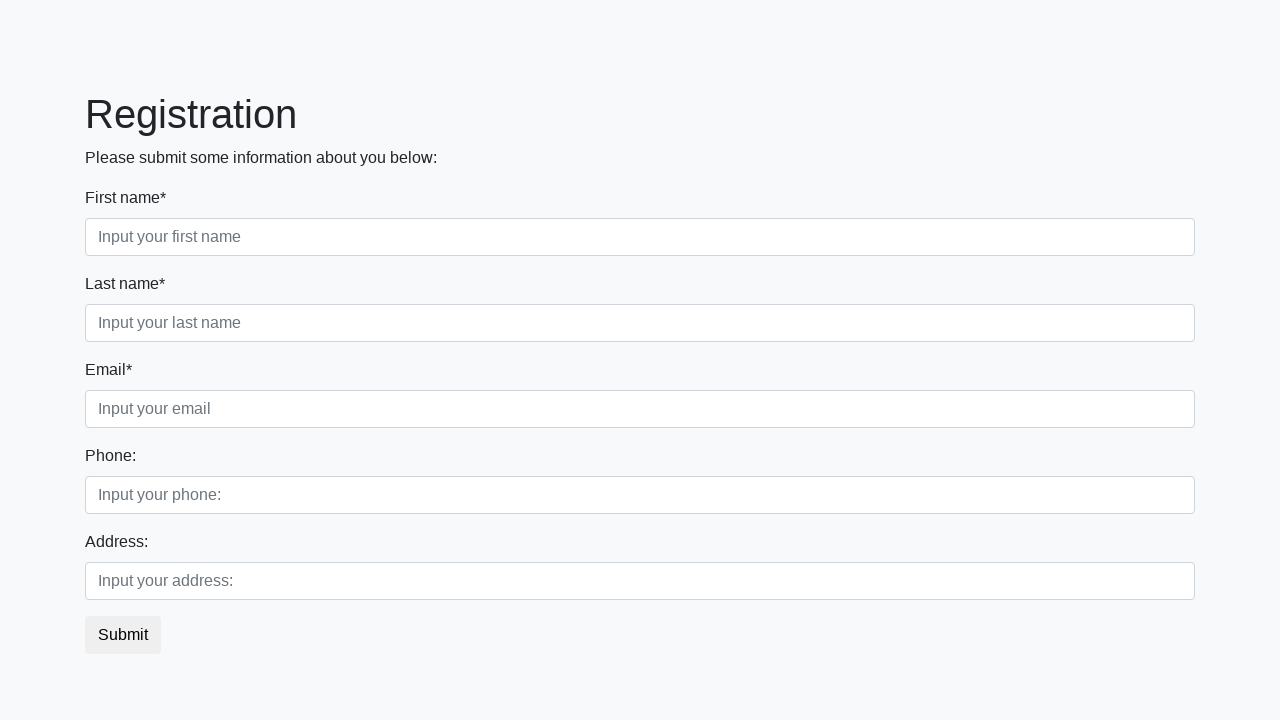

Filled first name field with 'Ann' on .first_block>.form-group>.first
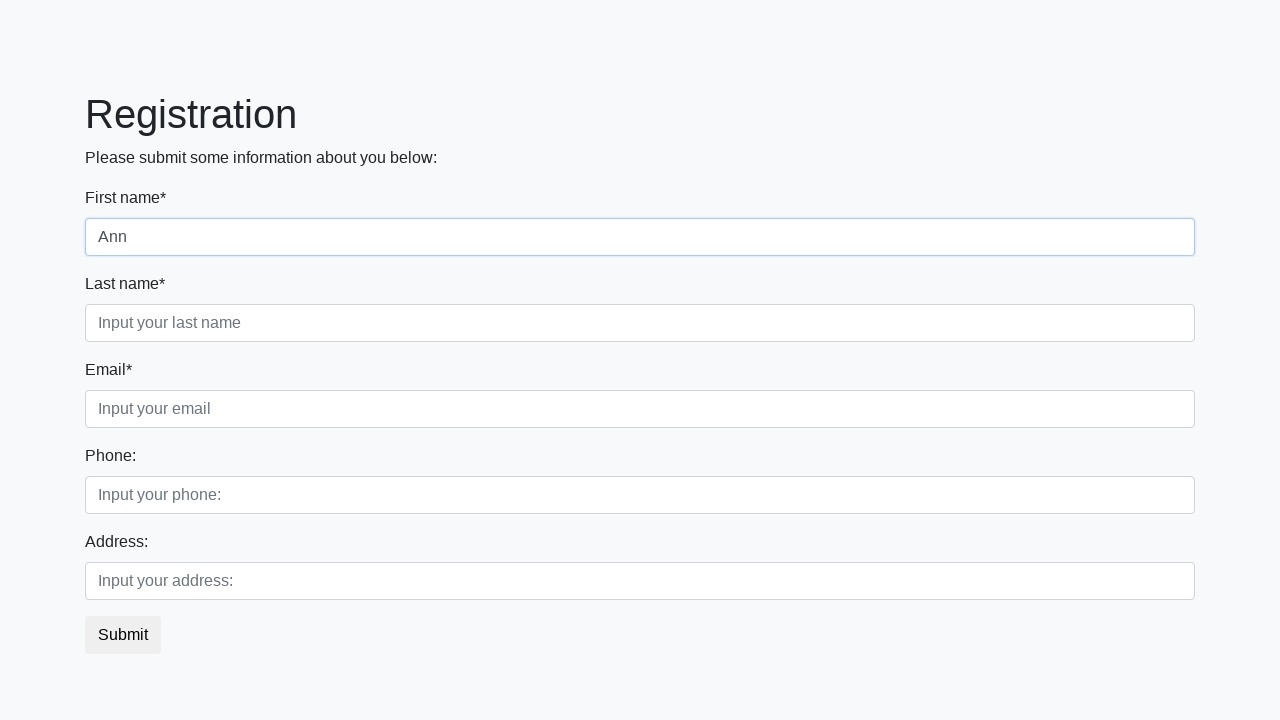

Filled last name field with 'Smith' on .first_block>.form-group>.second
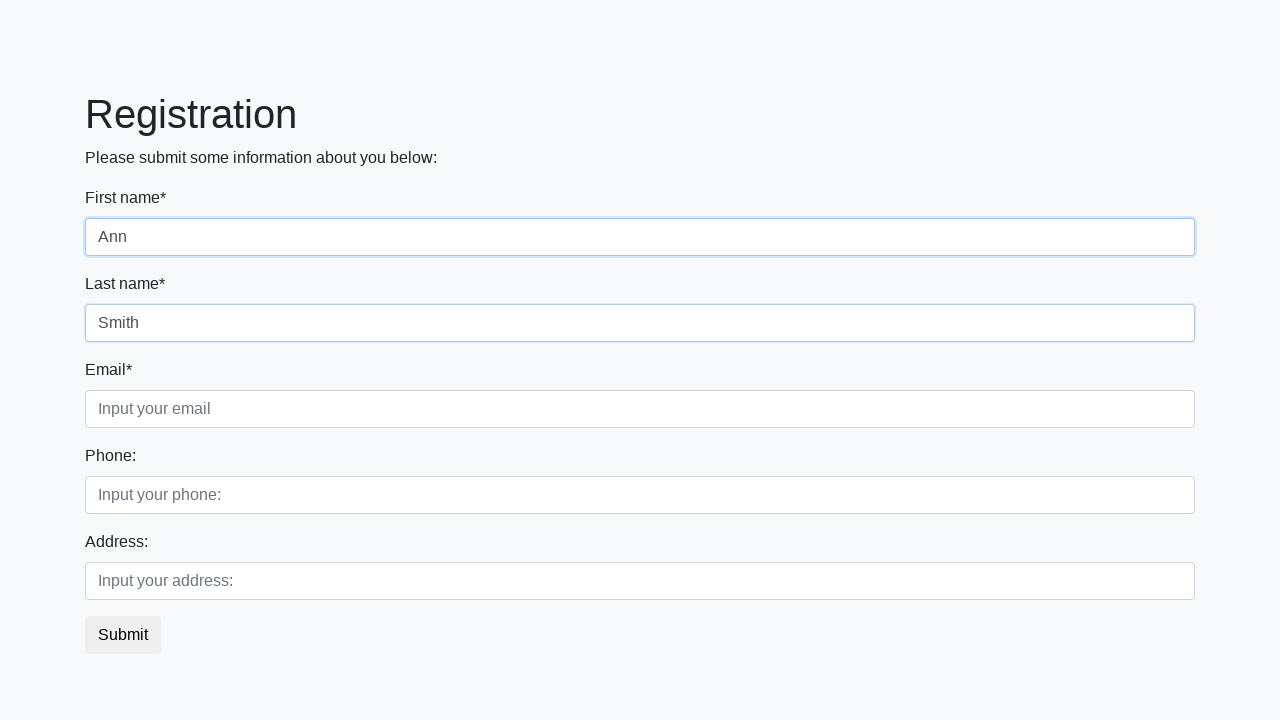

Filled email field with 'ann.smith@example.com' on .first_block>.form-group>.third
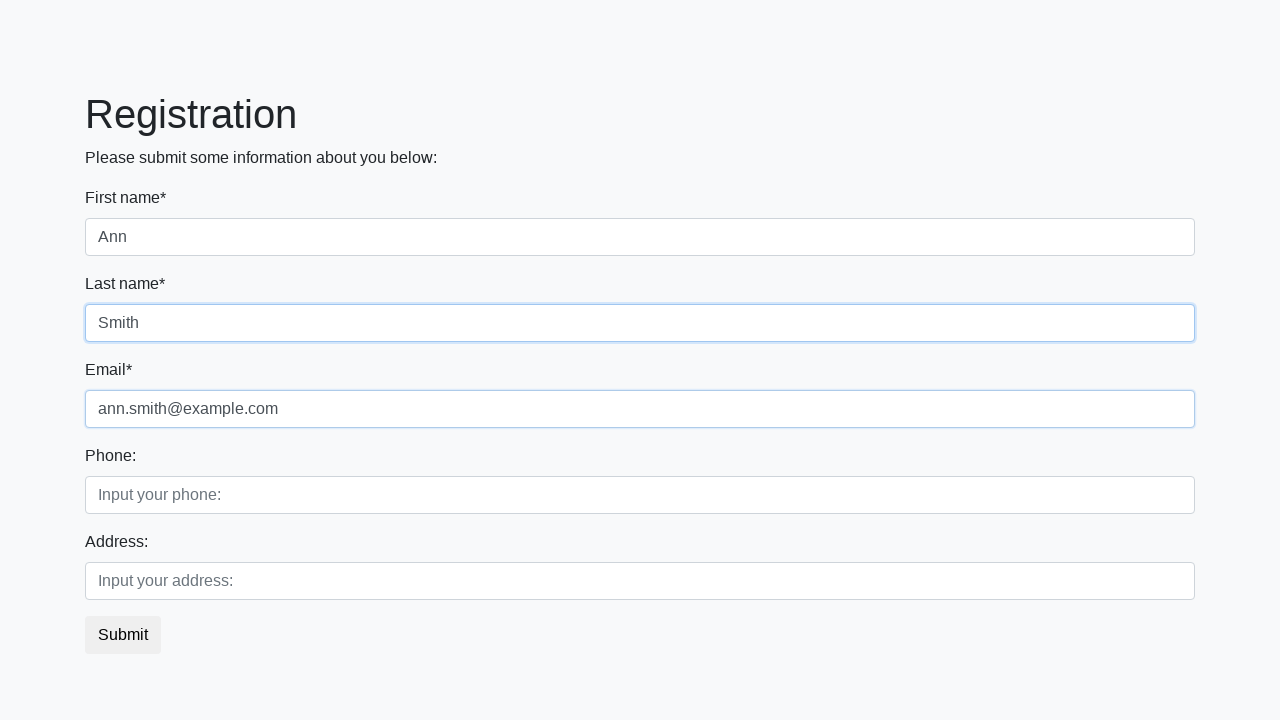

Filled phone number field with '555-123-4567' on .second_block>.form-group>.first
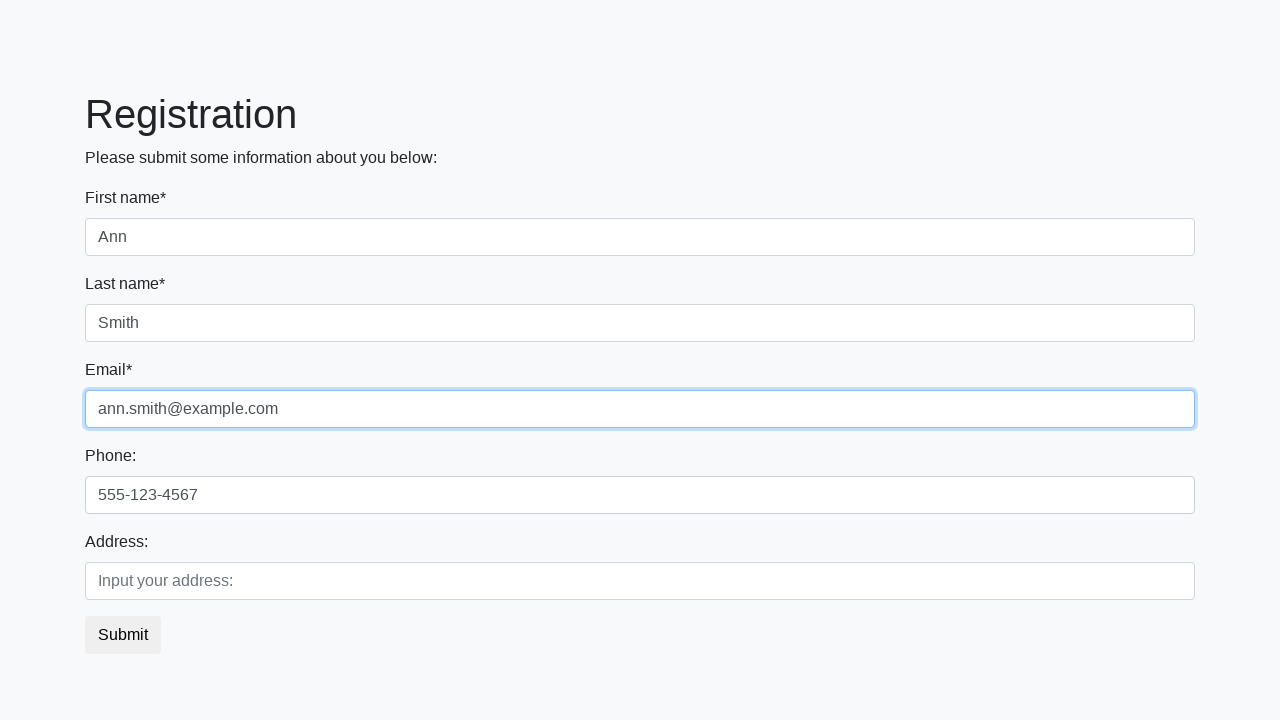

Filled address field with '123 Main Street' on .second_block>.form-group>.second
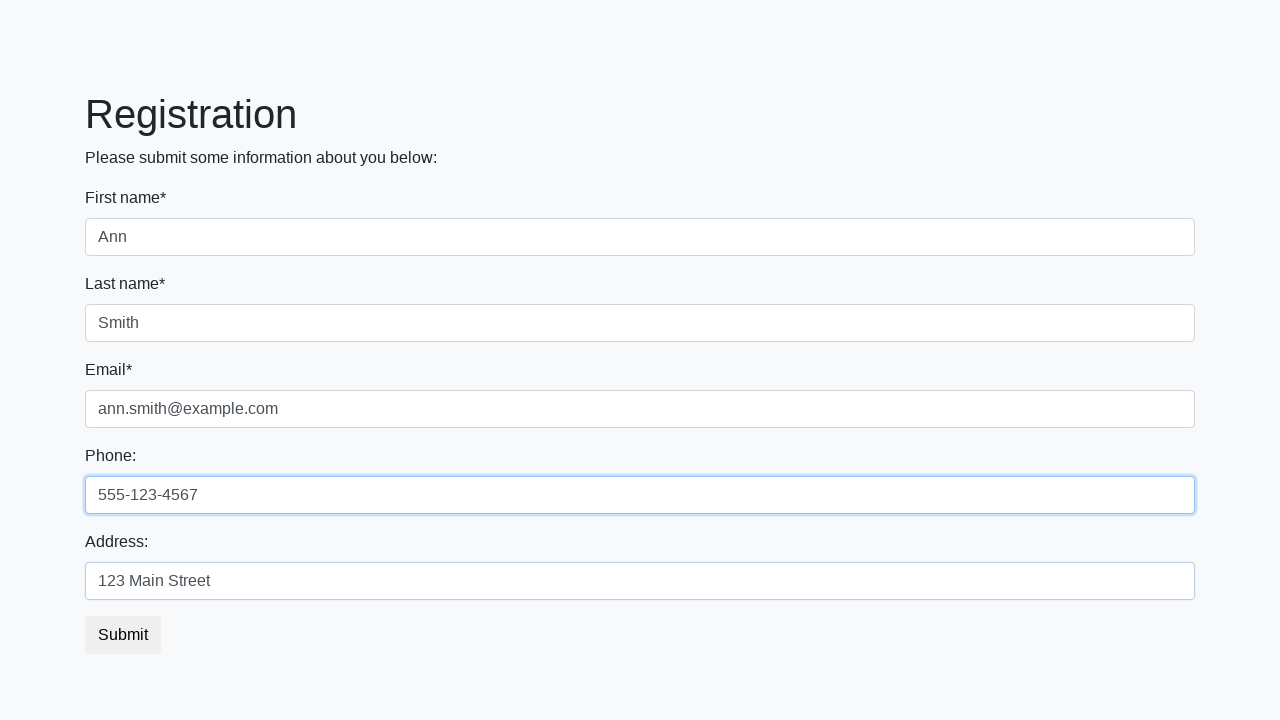

Clicked submit button to register at (123, 635) on button.btn
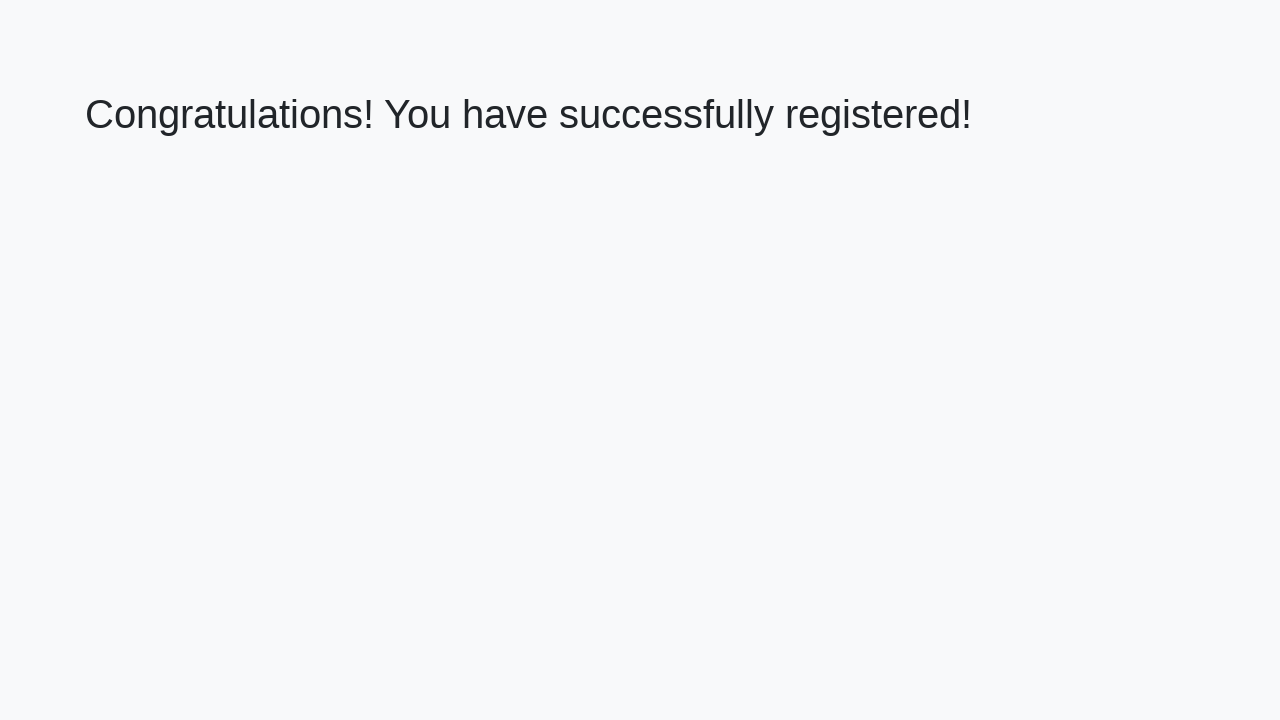

Success heading loaded
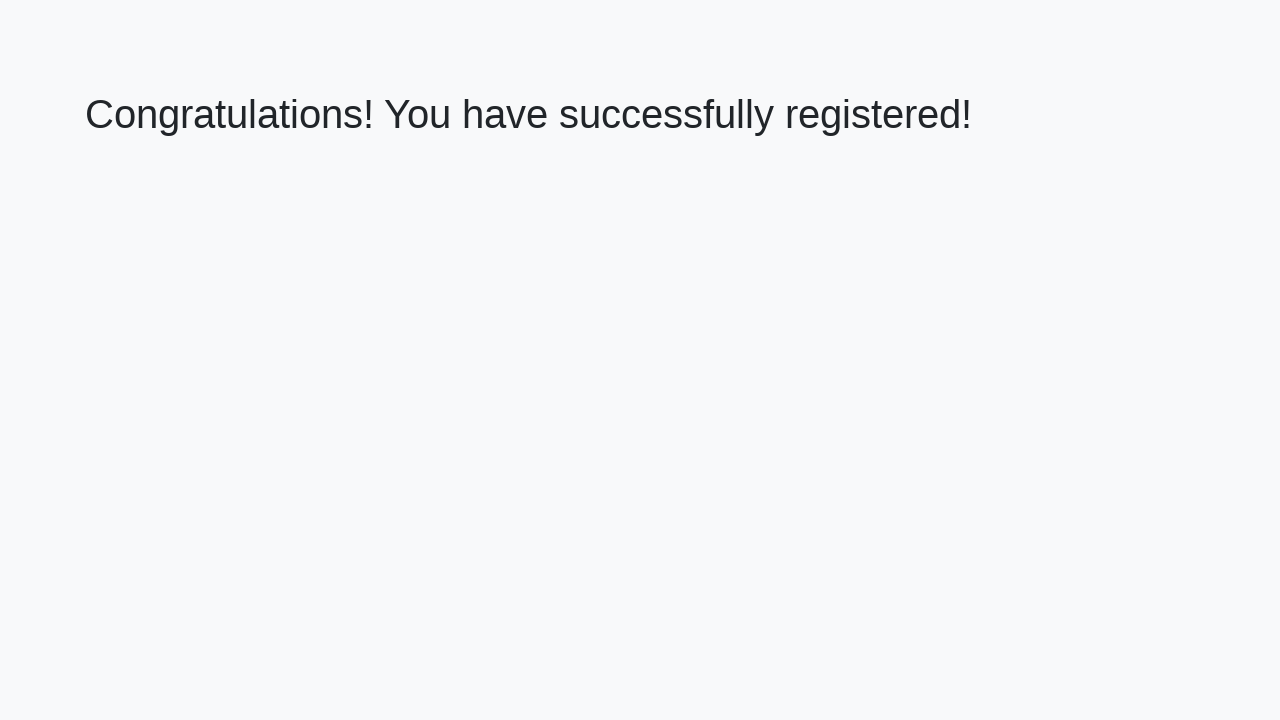

Verified success message: 'Congratulations! You have successfully registered!'
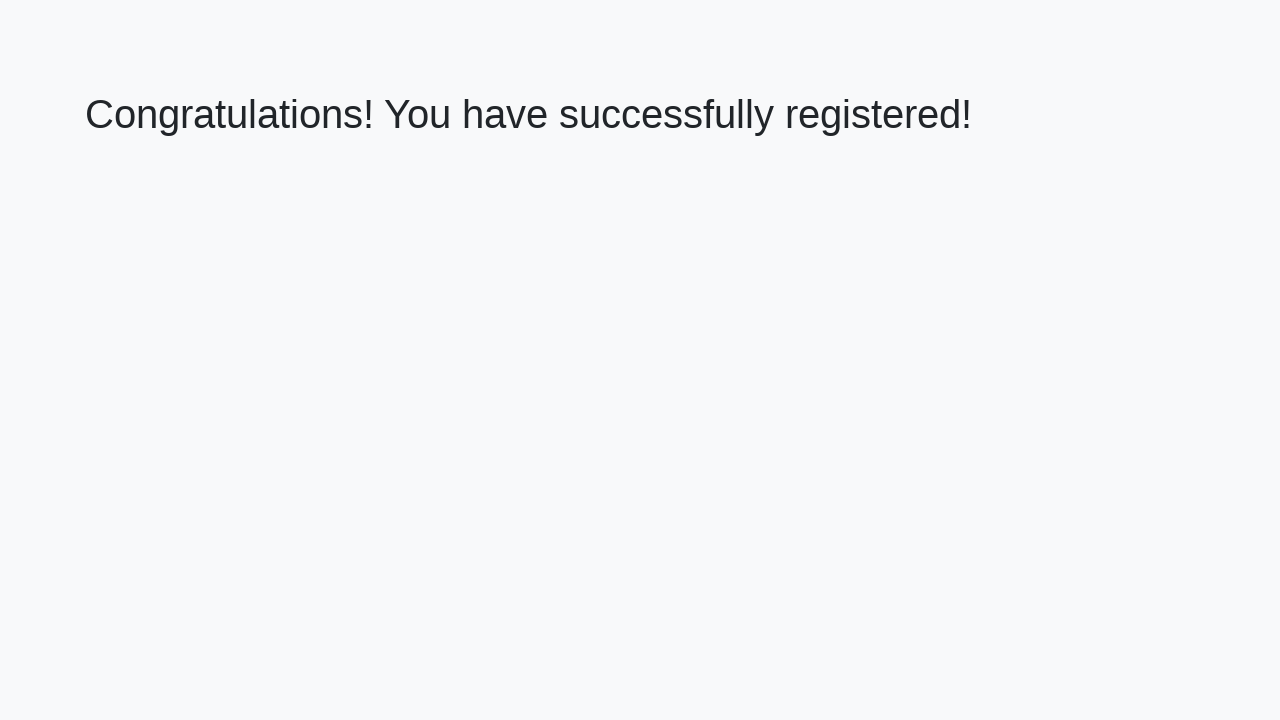

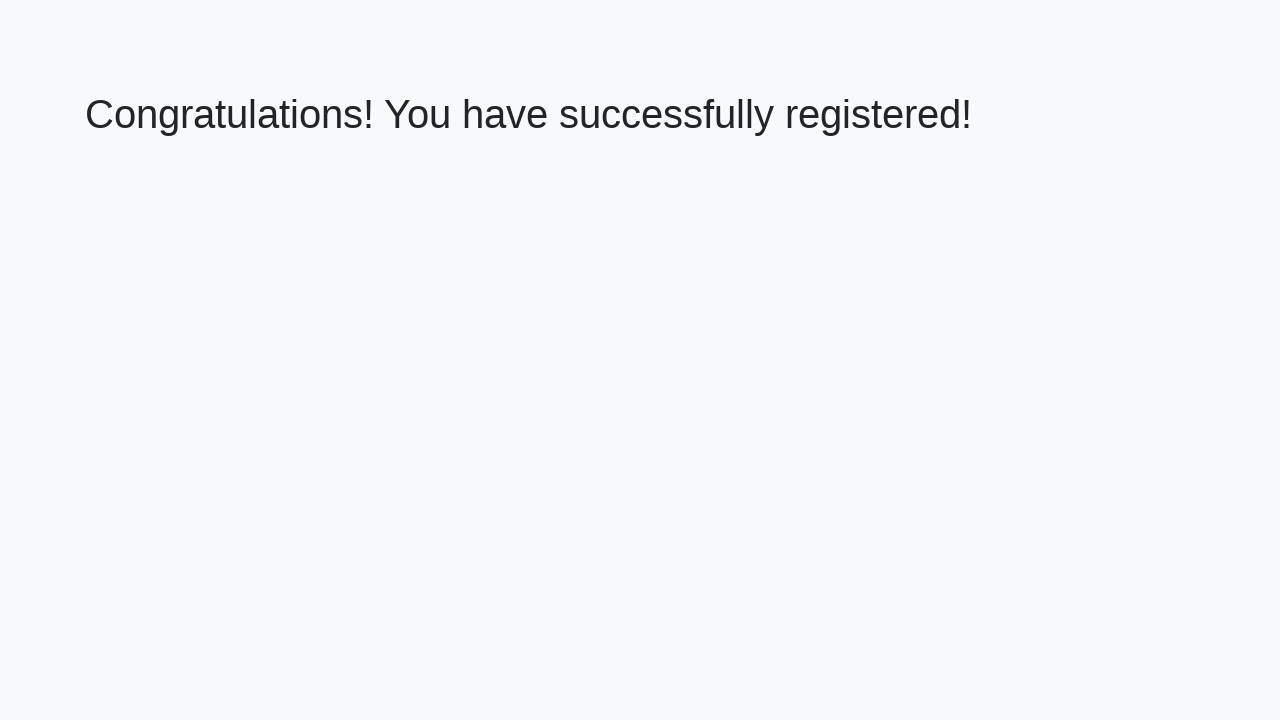